Tests the Elements page sidebar navigation by clicking on Elements accordion and then the Check Box menu item

Starting URL: https://demoqa.com/elements

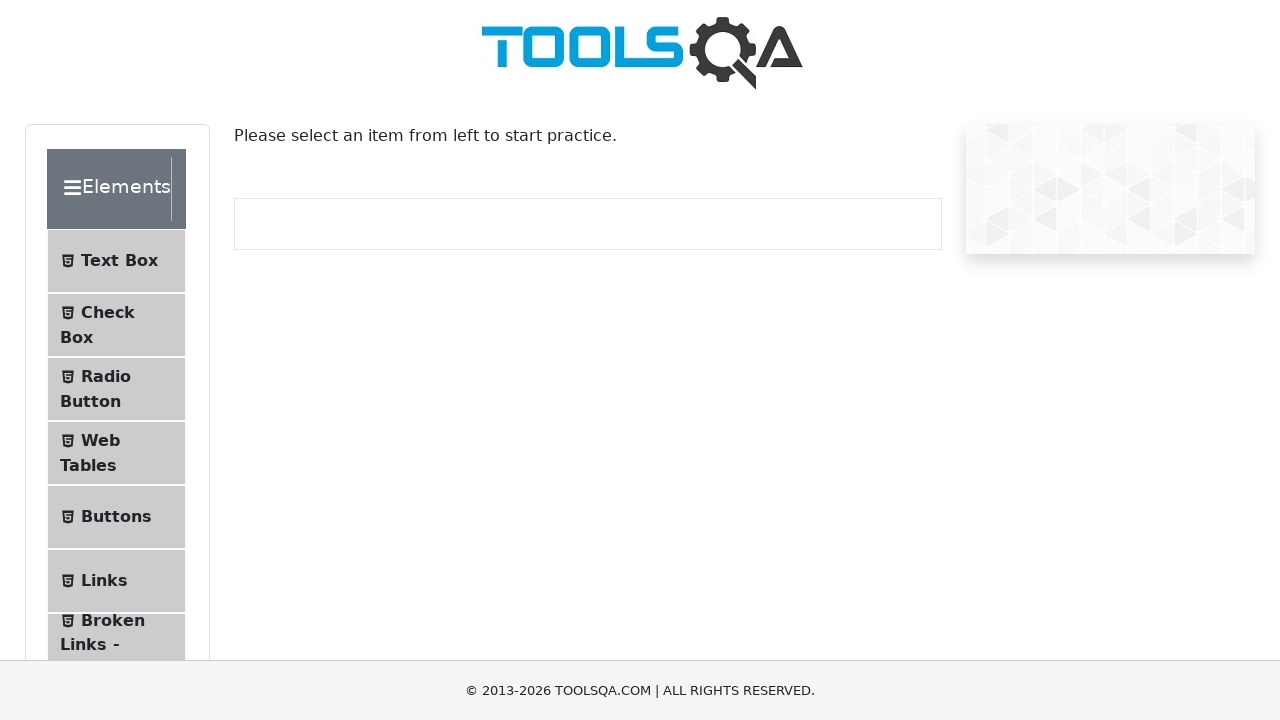

Clicked on Elements accordion to expand sidebar at (116, 189) on .element-group:has-text('Elements') .header-wrapper
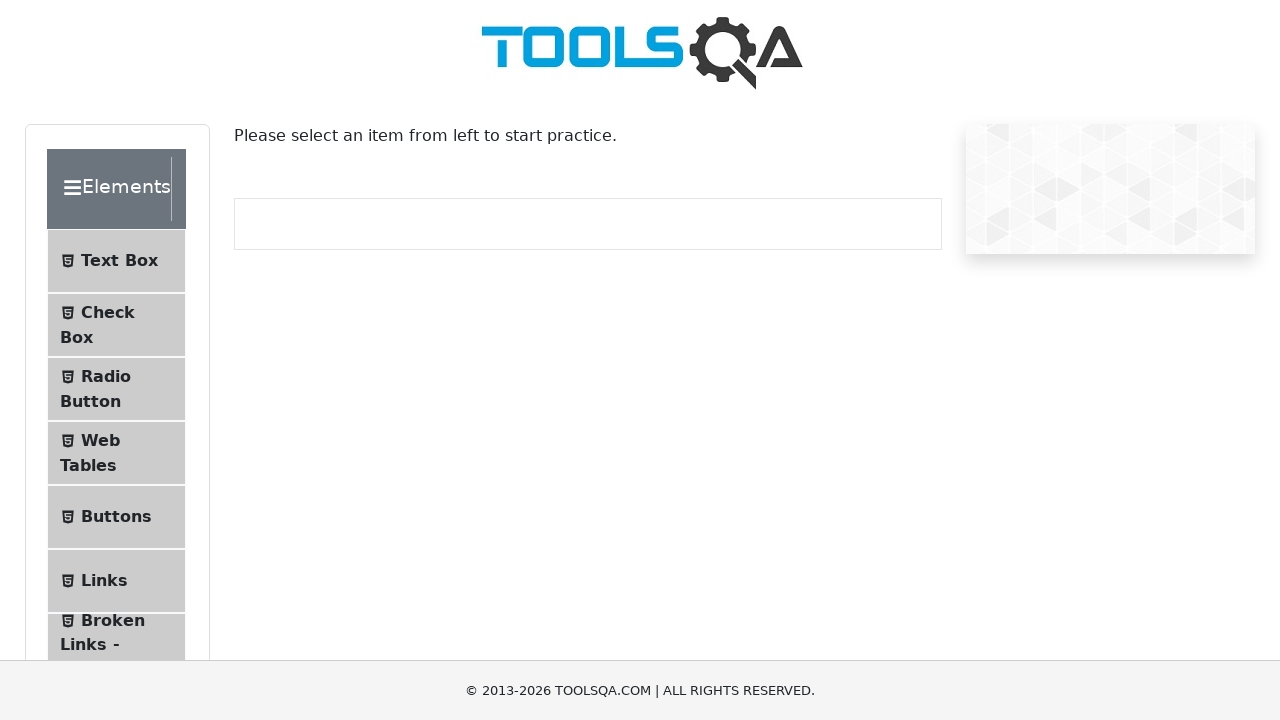

Clicked on Check Box menu item at (108, 232) on text=Check Box
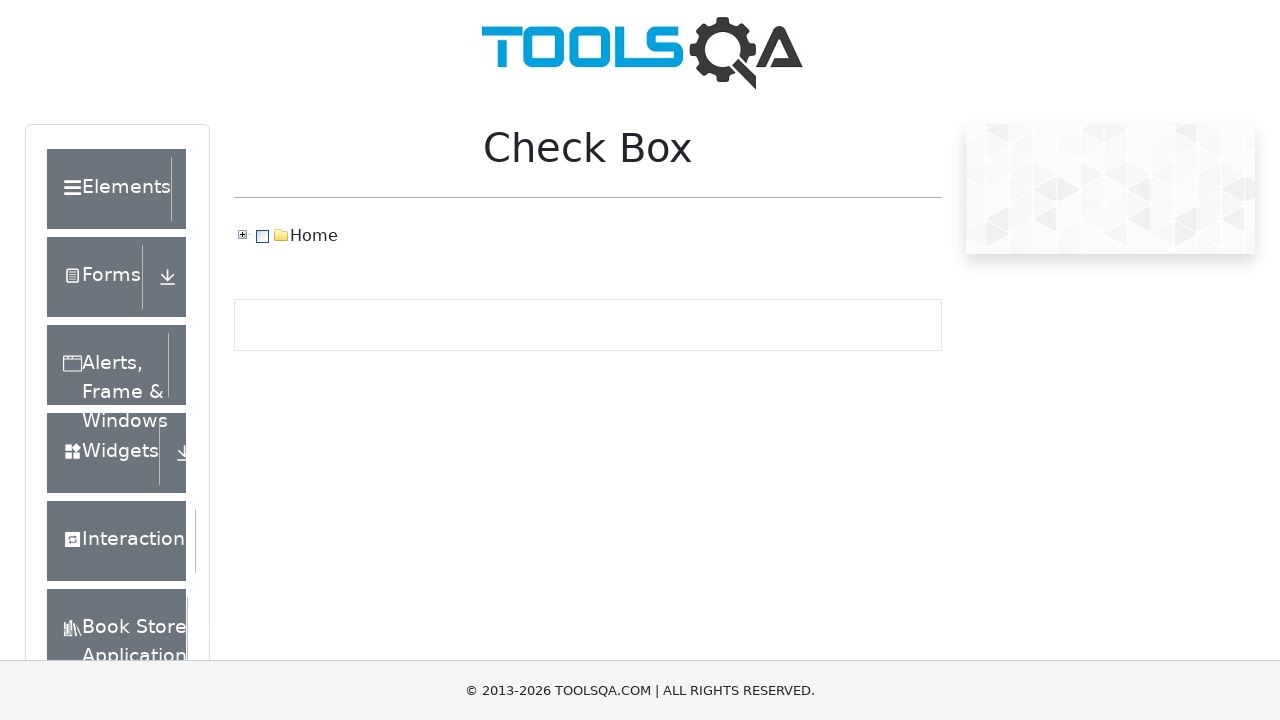

Check Box page loaded successfully
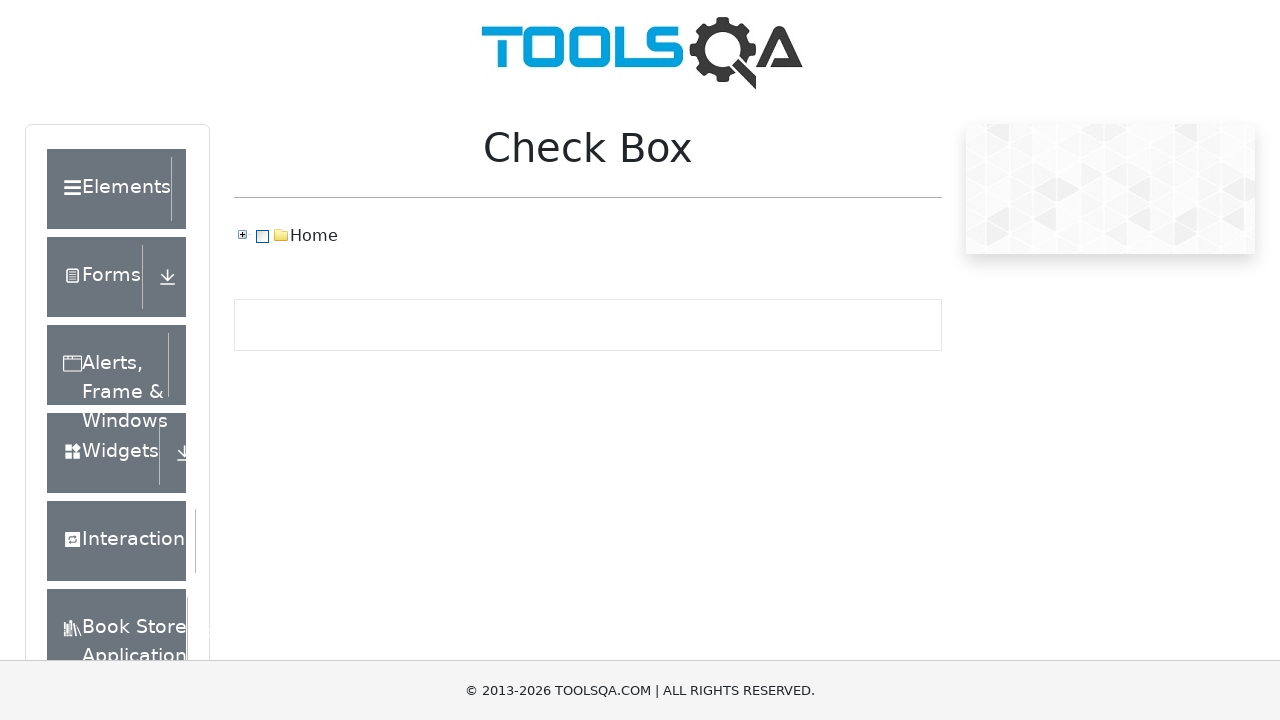

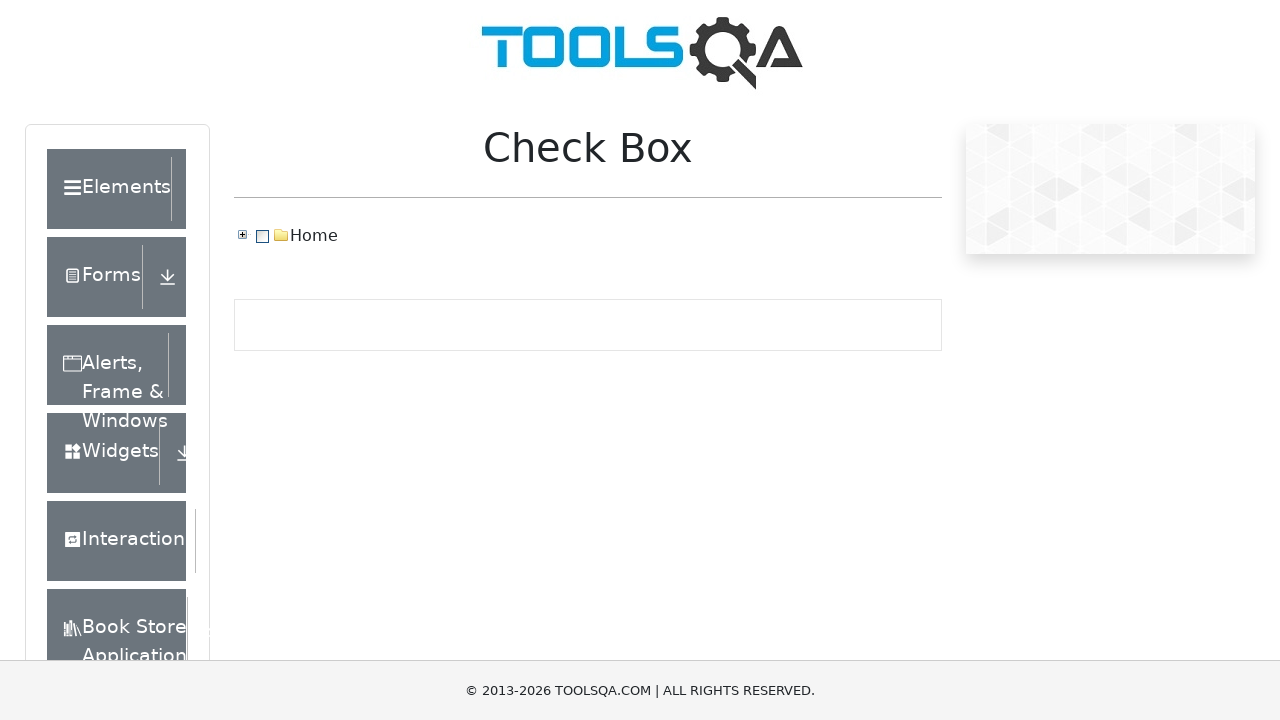